Tests navigation on the automation demo site by clicking on menu items that are siblings of the WebTable navigation element using relative XPath positioning.

Starting URL: http://demo.automationtesting.in/WebTable.html

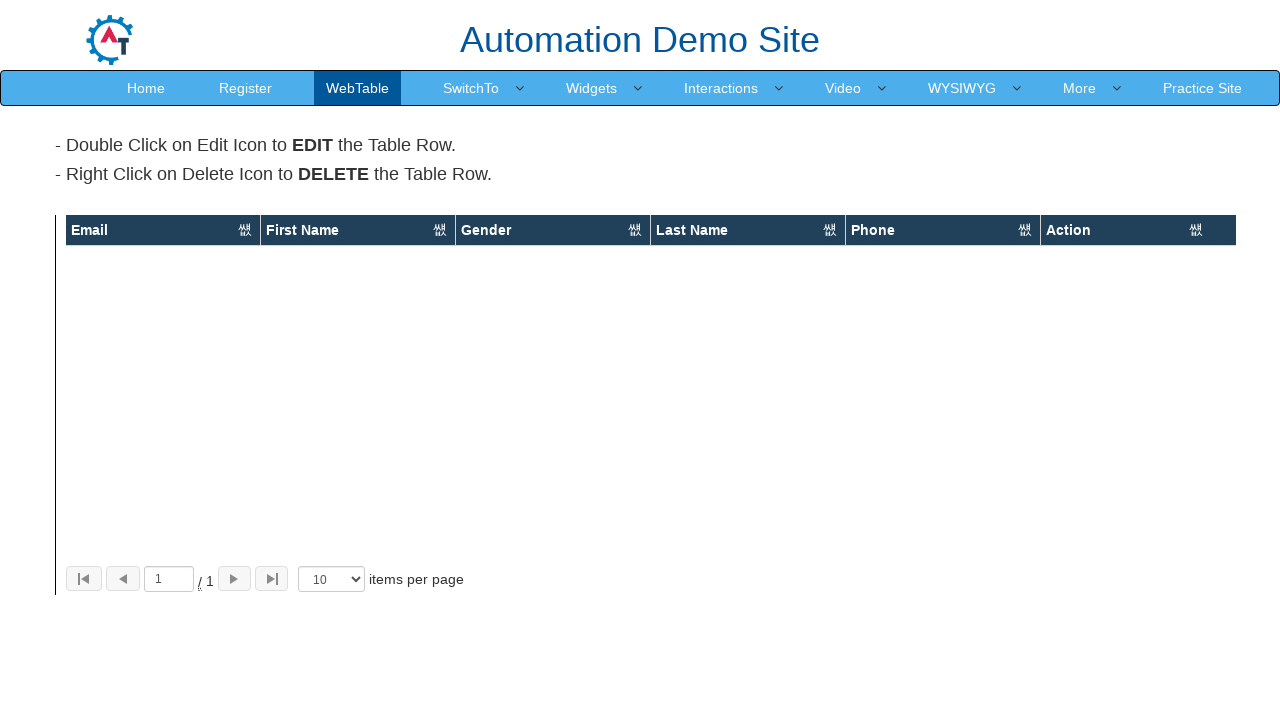

Clicked menu item preceding WebTable using relative XPath positioning at (246, 88) on xpath=//a[contains(text(),'WebTable')]//parent::li//preceding-sibling::li[1]//ch
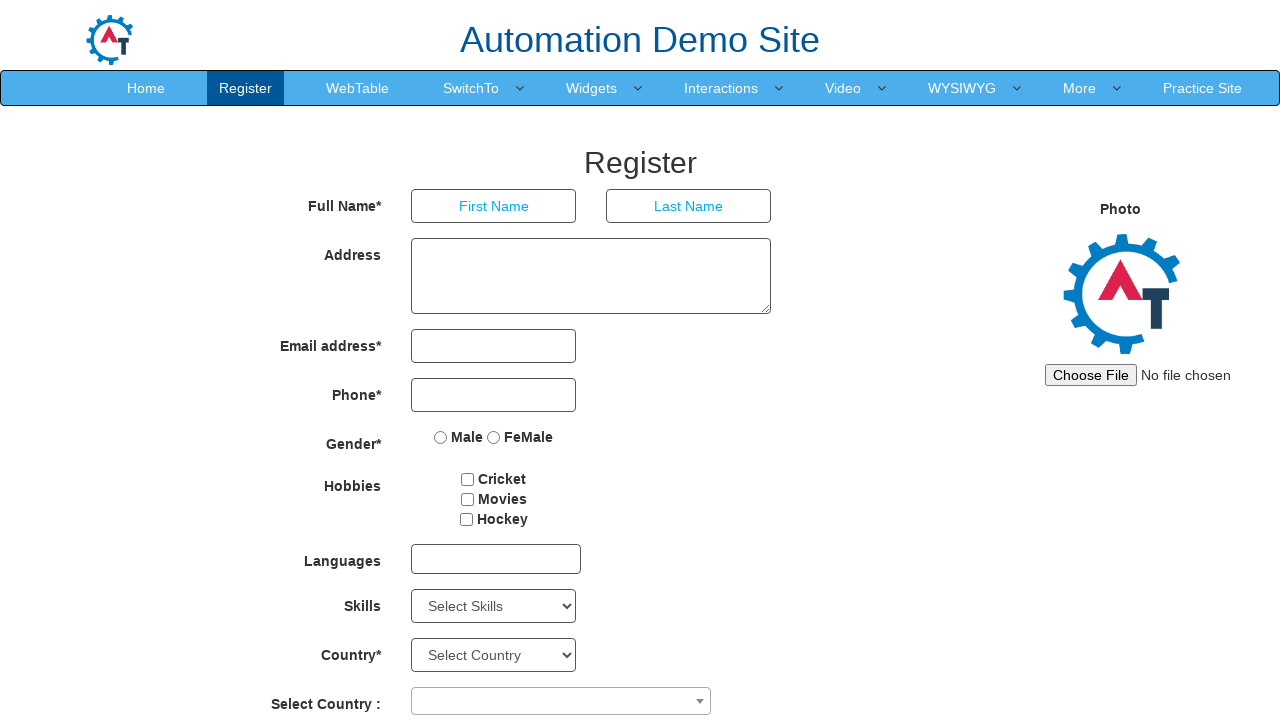

Clicked menu item following WebTable using relative XPath positioning at (471, 88) on xpath=//a[contains(text(),'WebTable')]//parent::li//following-sibling::li[1]//ch
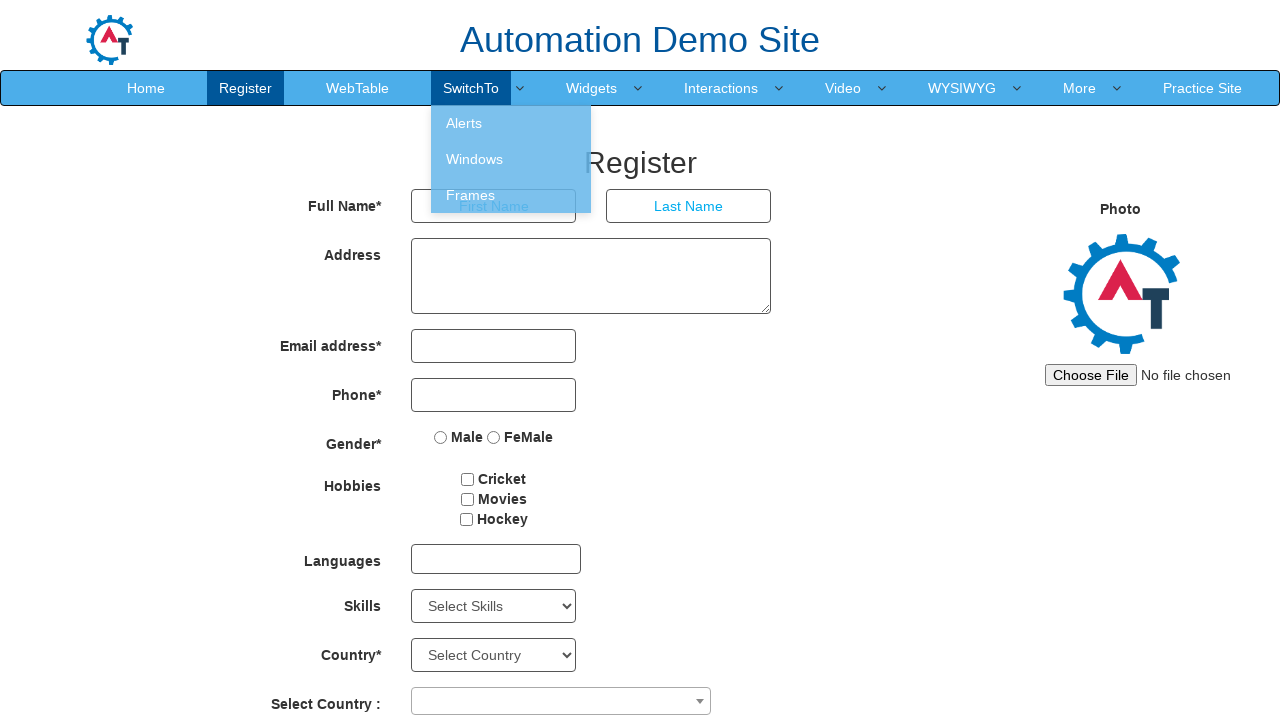

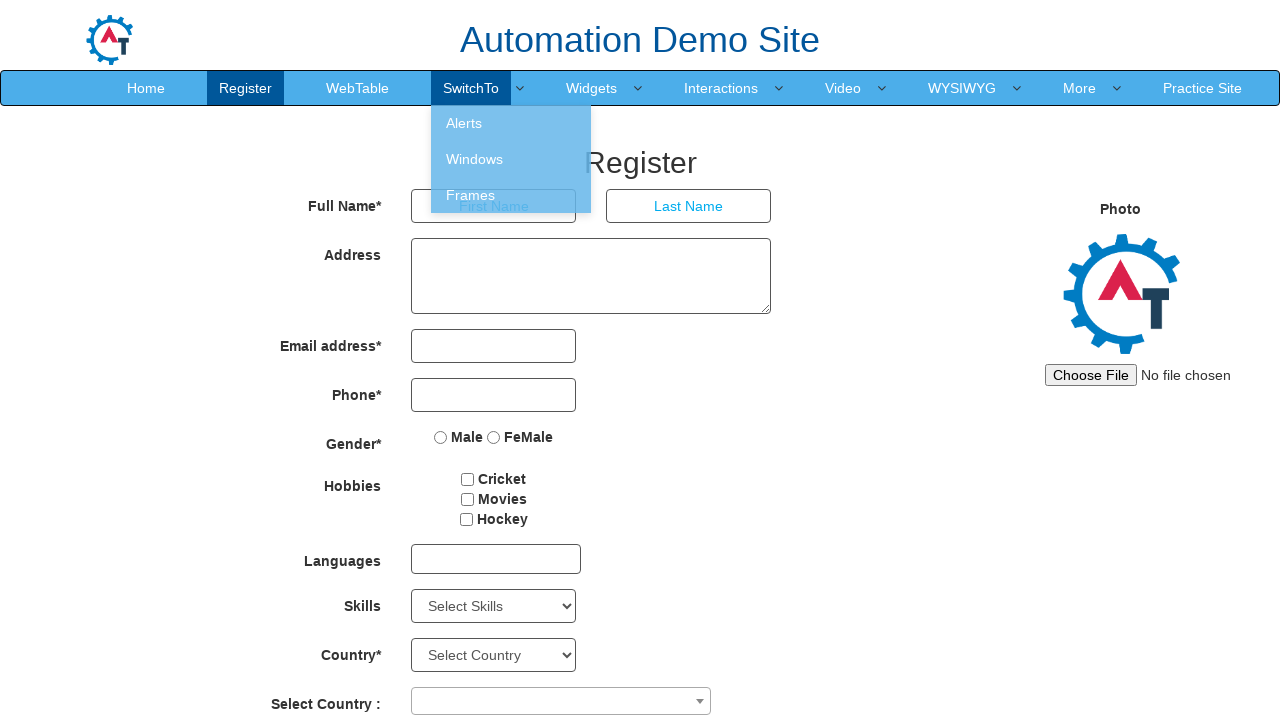